Tests a simple JavaScript alert by clicking a button to trigger it, verifying the alert text, and accepting the alert

Starting URL: https://v1.training-support.net/selenium/javascript-alerts

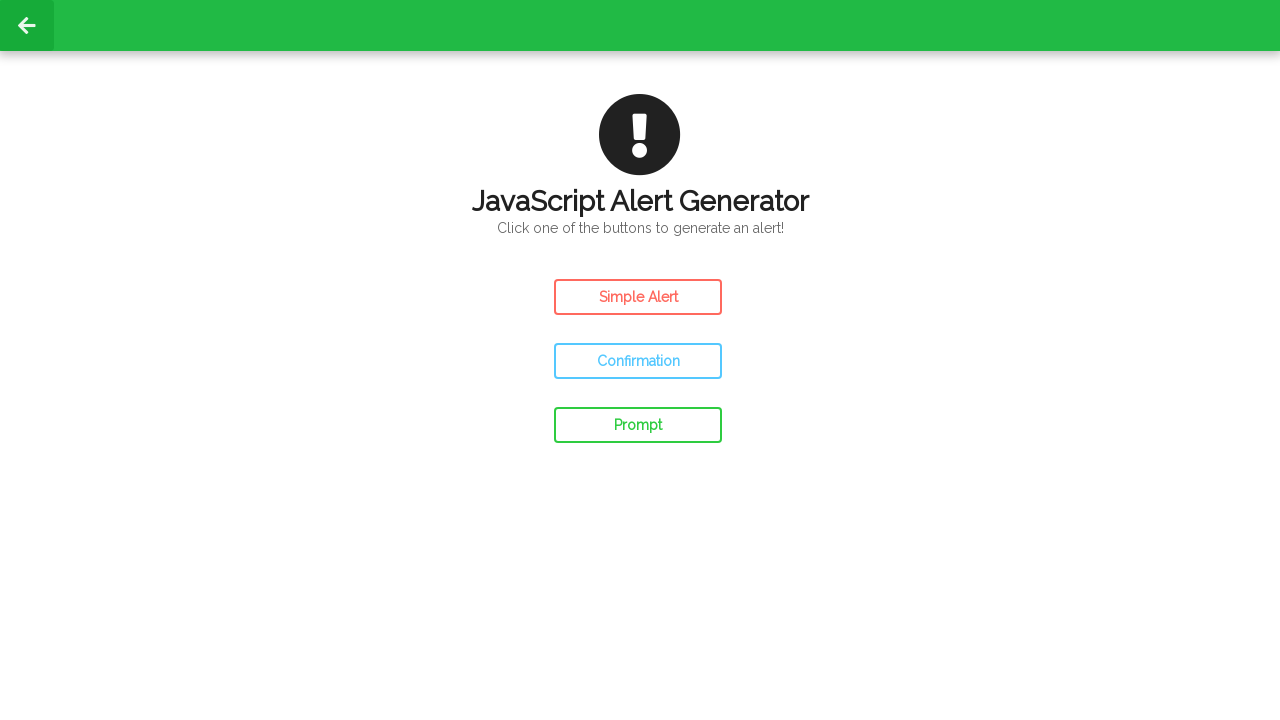

Navigated to JavaScript alerts training page
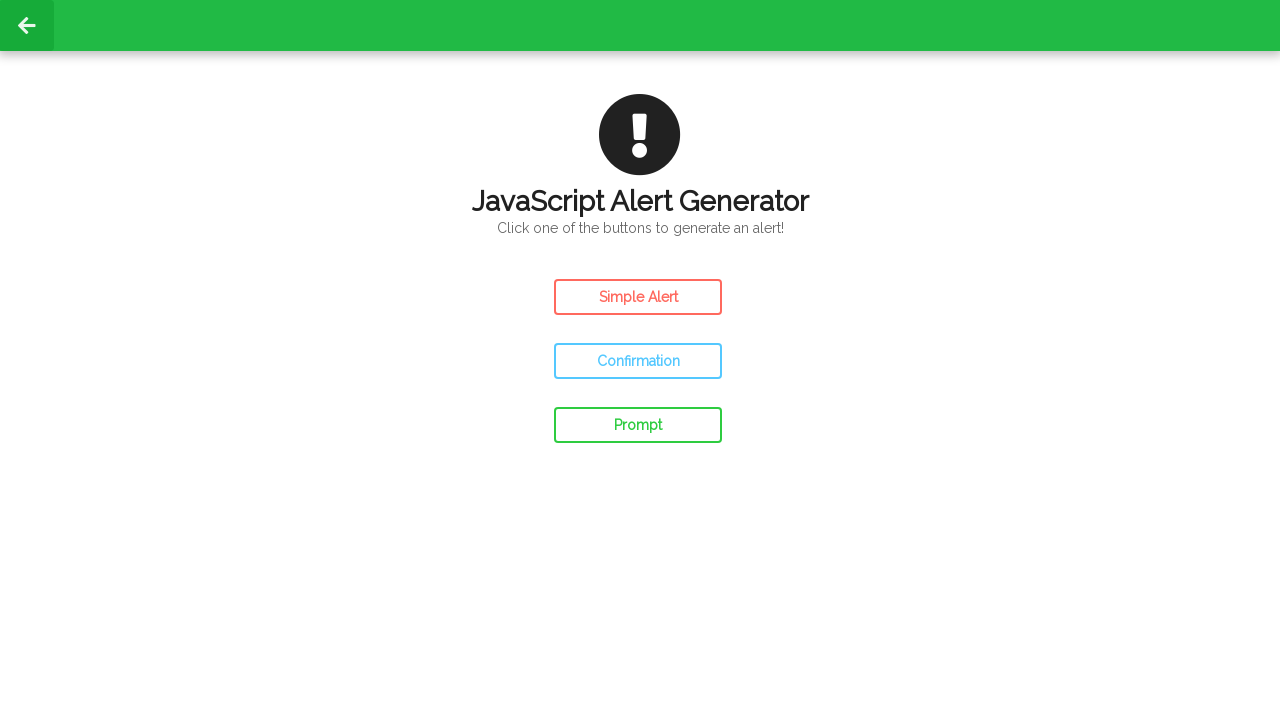

Clicked button to trigger simple JavaScript alert at (638, 297) on #simple
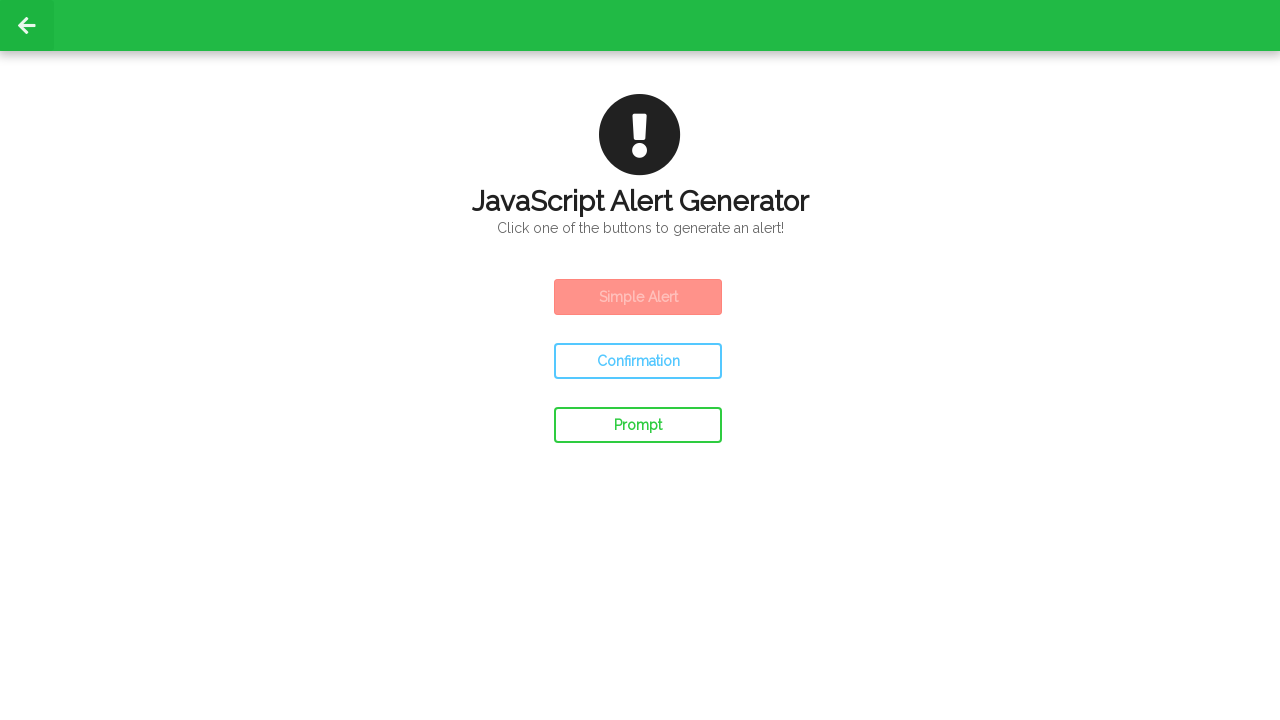

Set up dialog handler to accept alert
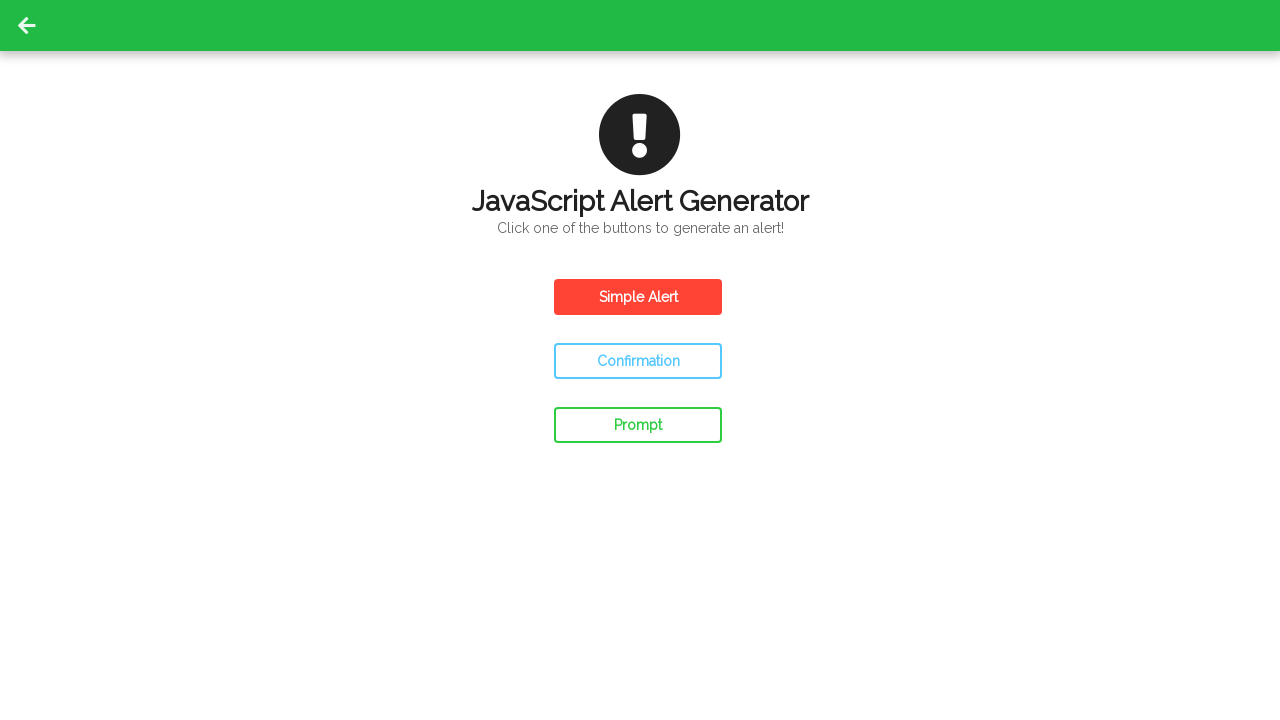

Waited for alert to be processed
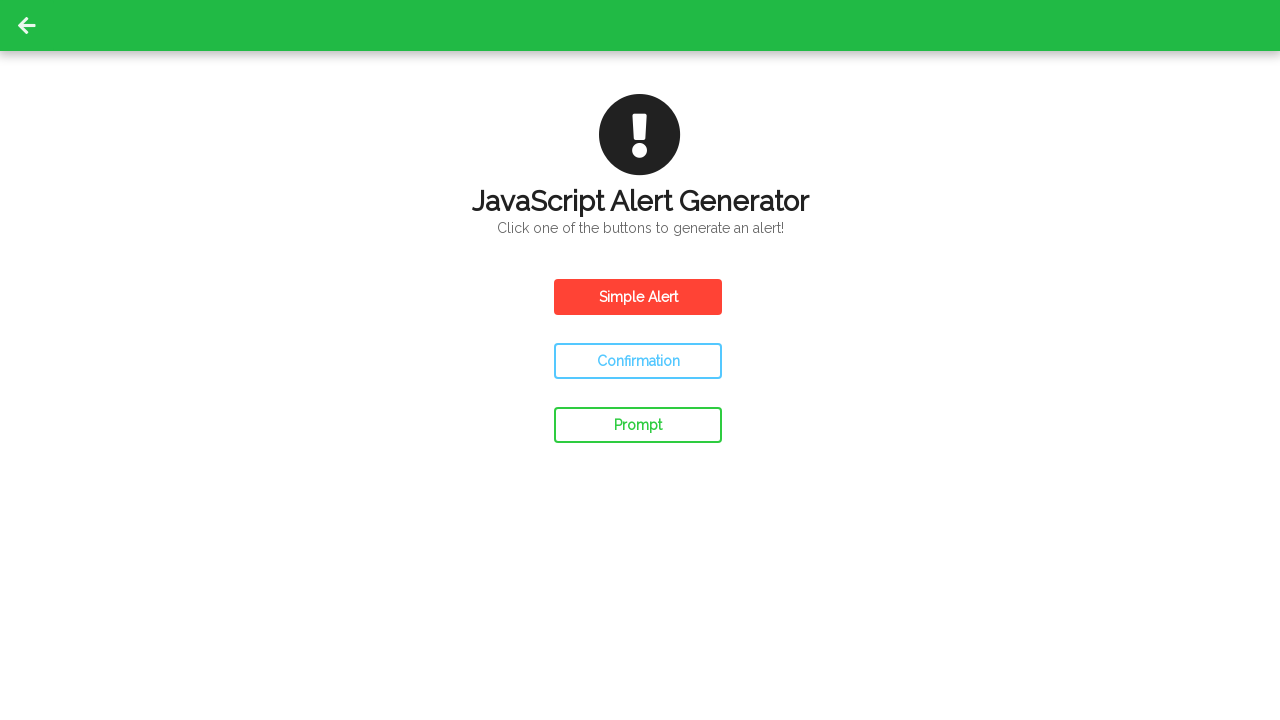

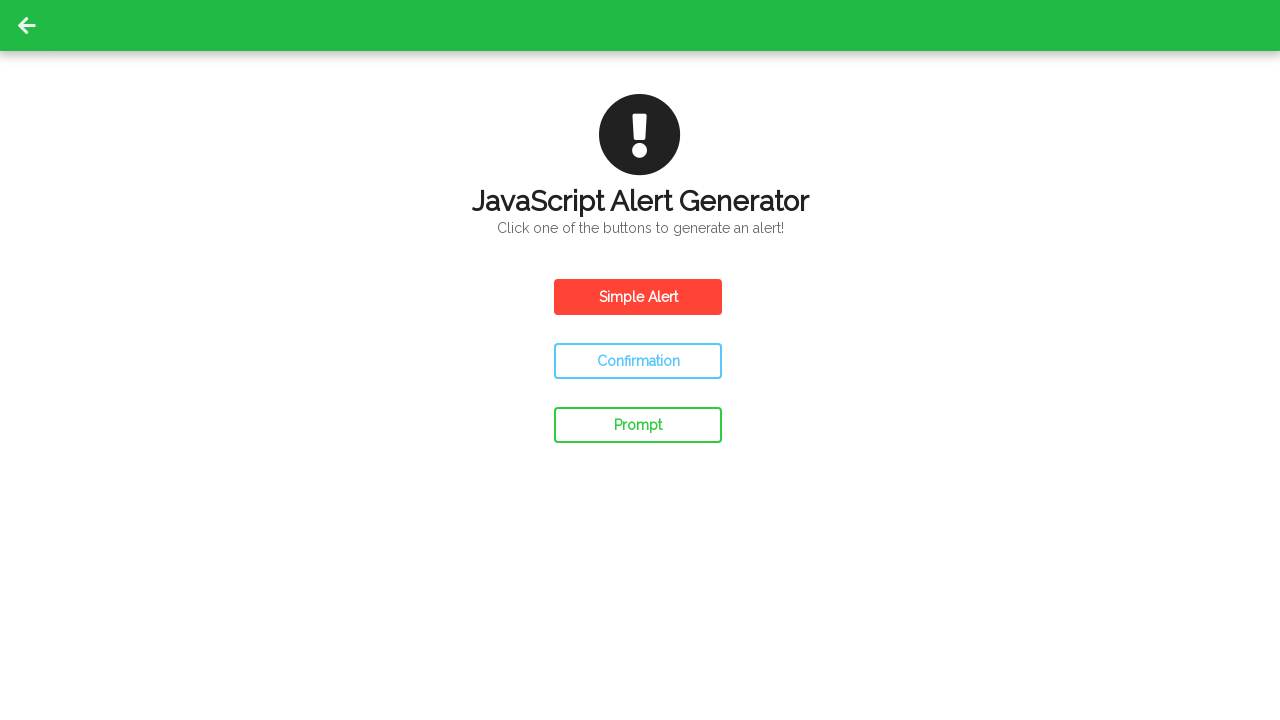